Tests JavaScript alert handling by navigating to a W3Schools demo page, switching to an iframe, clicking the "Try it" button to trigger an alert, verifying the alert message, and accepting the alert.

Starting URL: http://www.w3schools.com/js/tryit.asp?filename=tryjs_alert

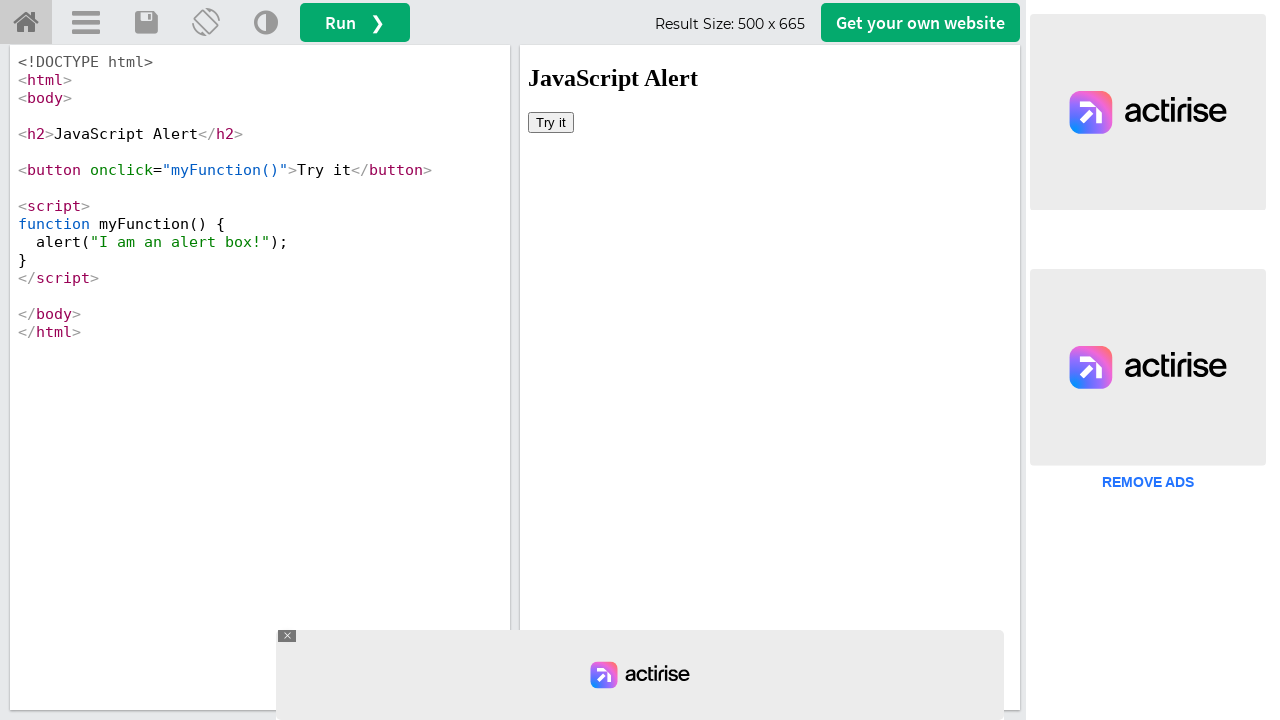

Set viewport size to 1920x1080
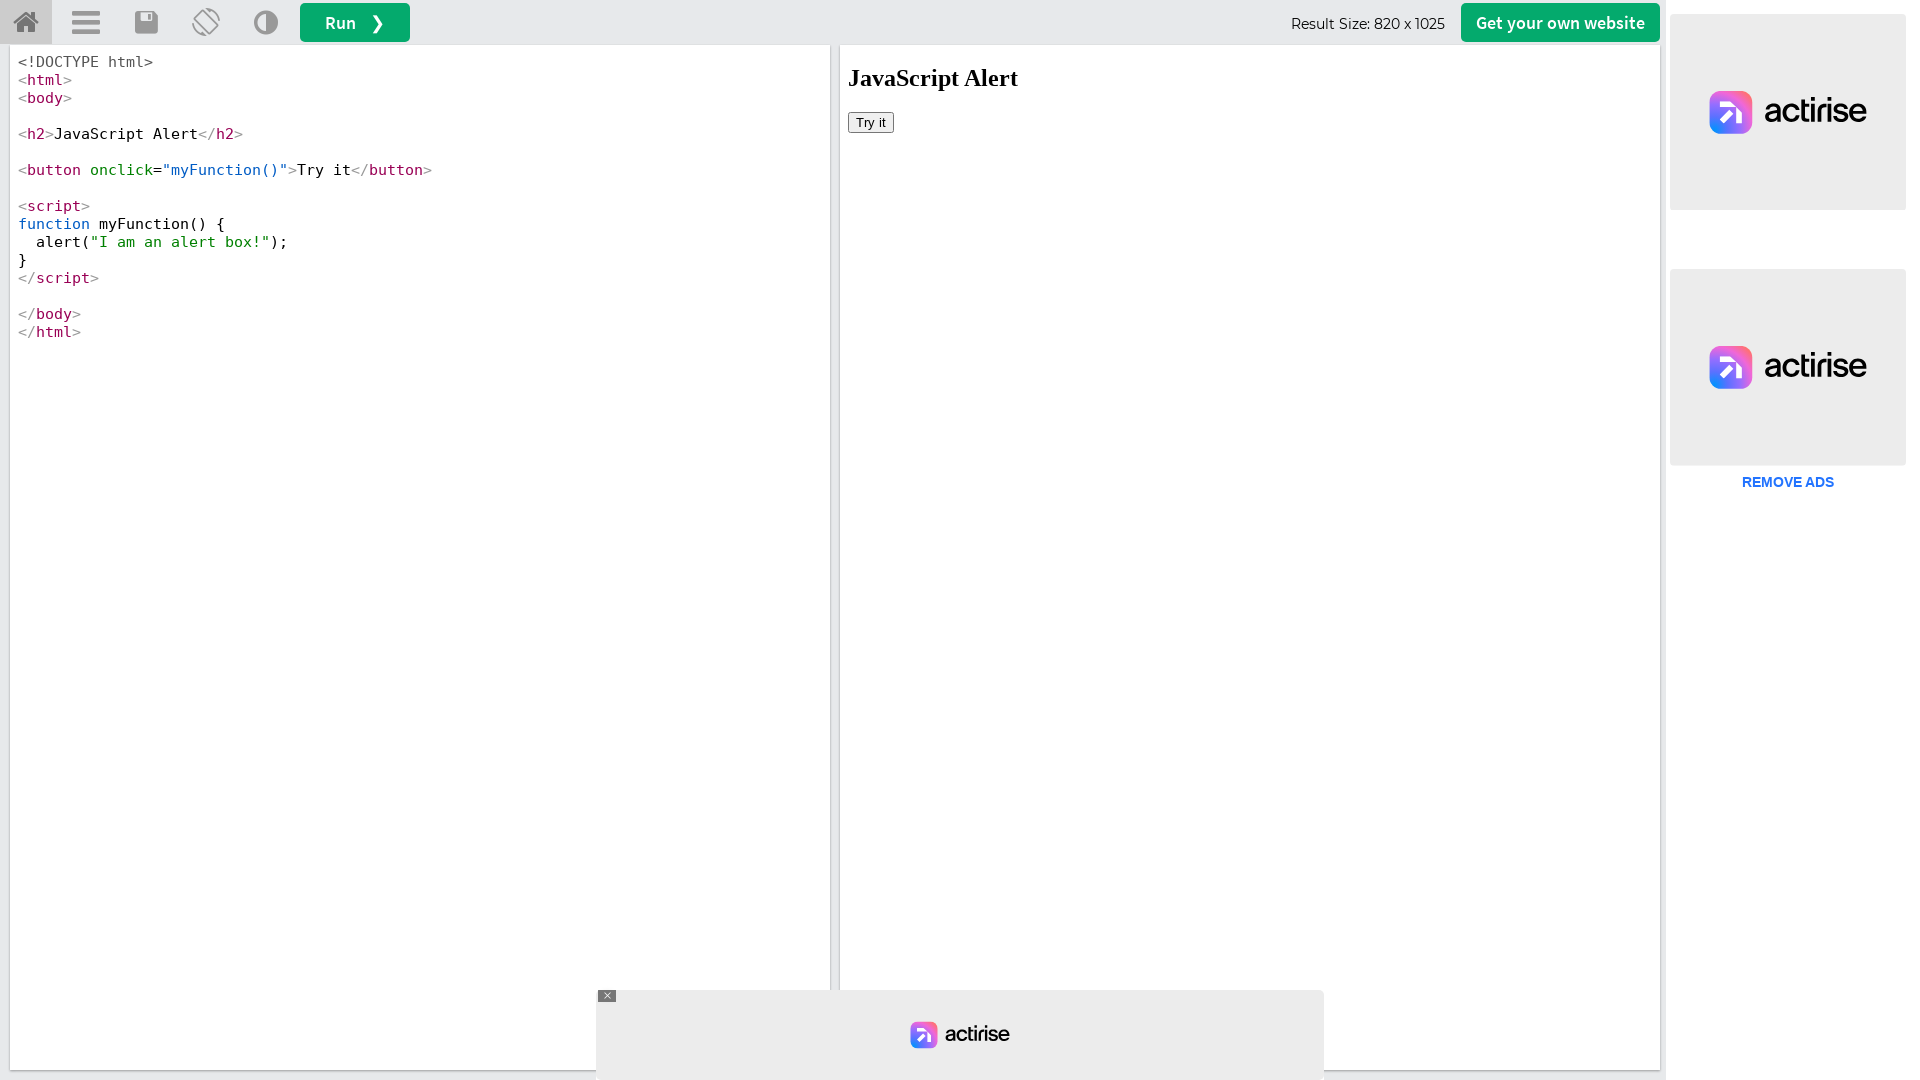

Located iframeResult iframe containing demo content
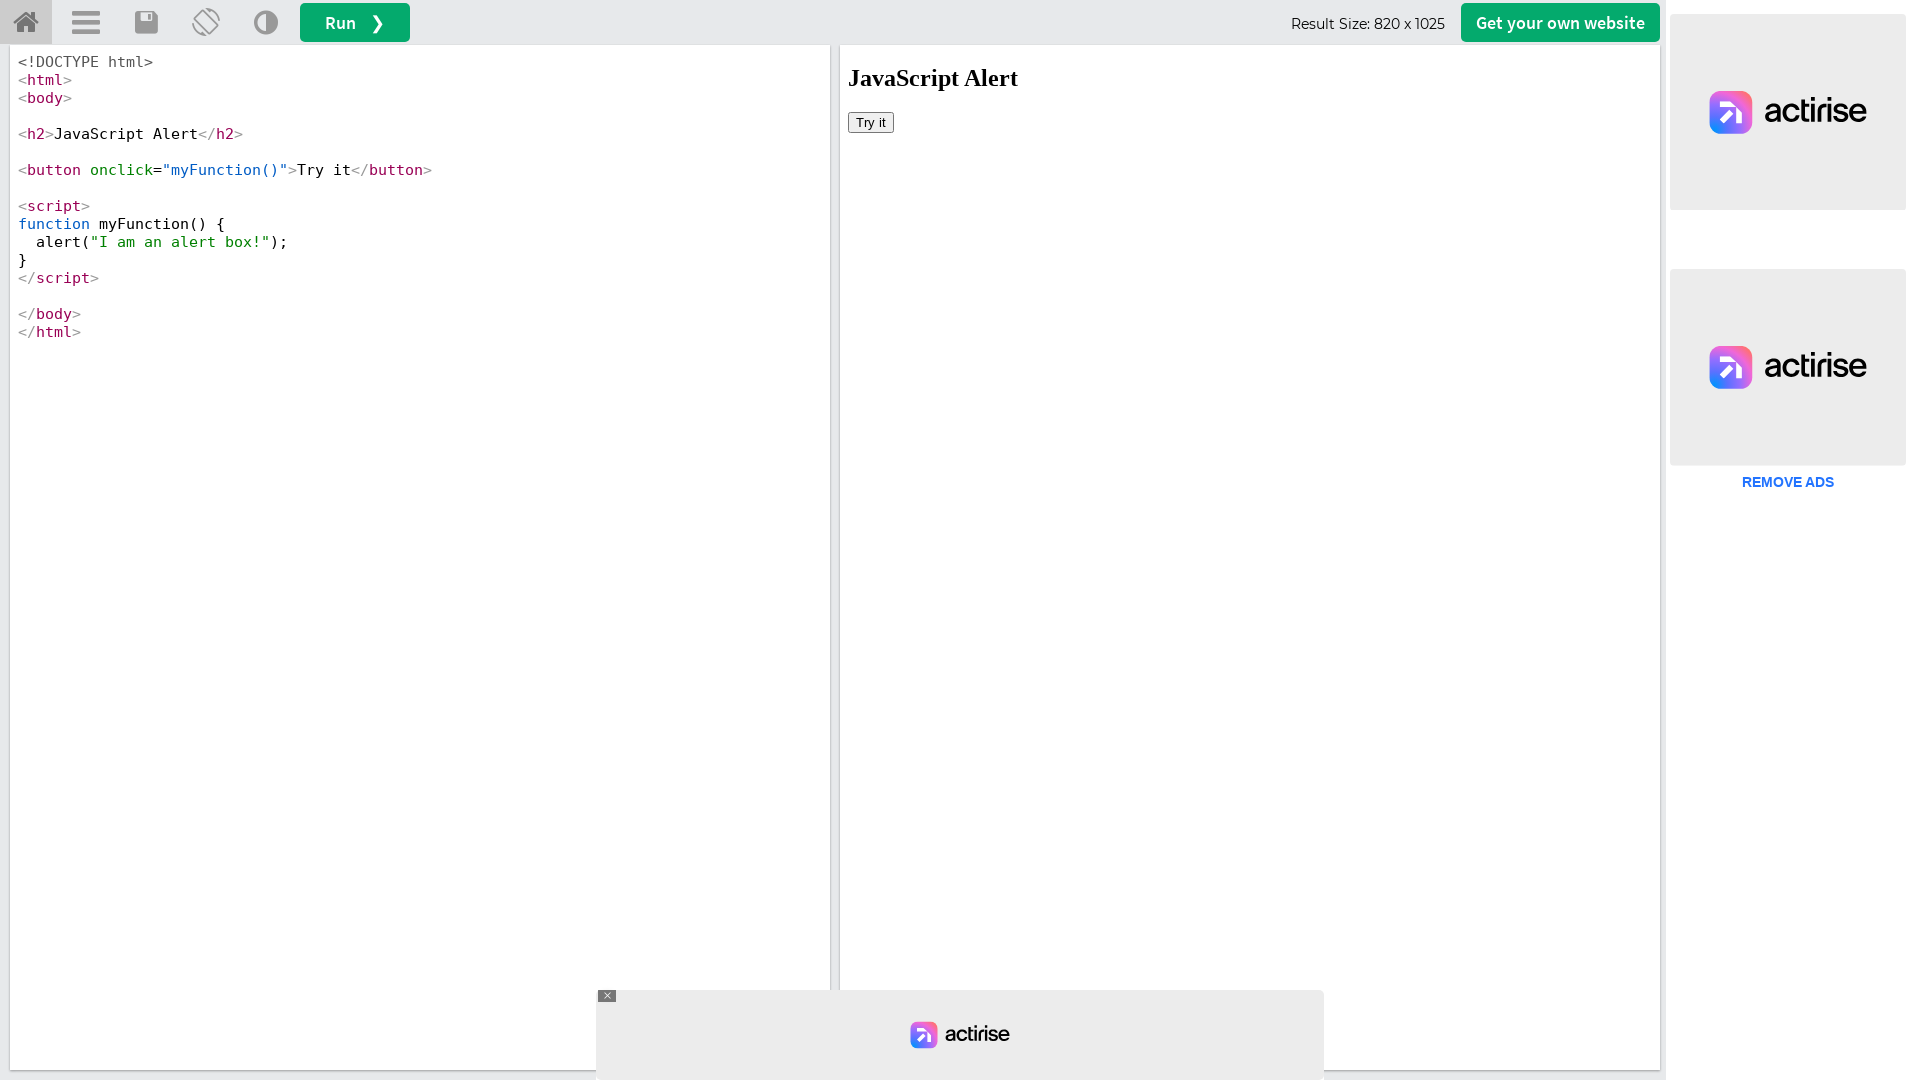

Clicked 'Try it' button inside iframe at (871, 122) on #iframeResult >> internal:control=enter-frame >> html > body > button
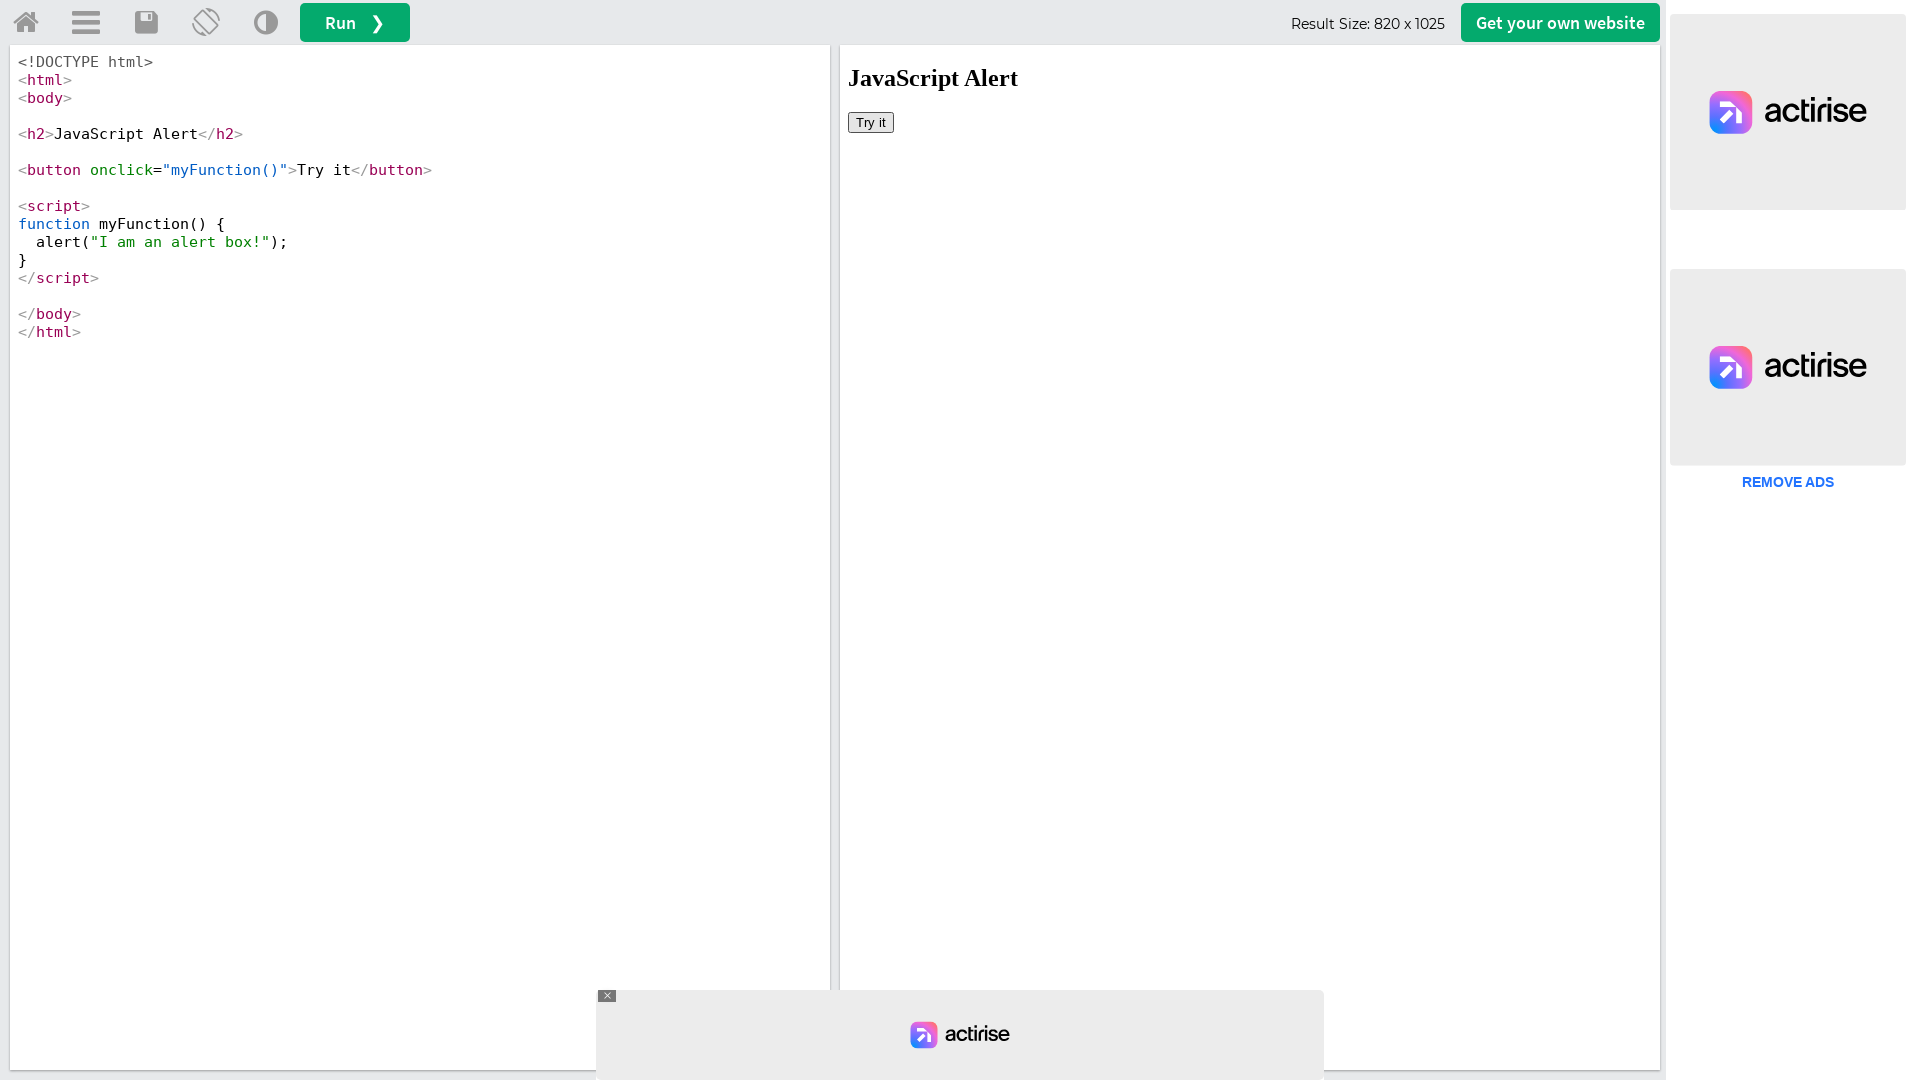

Set up dialog event handler to accept alerts
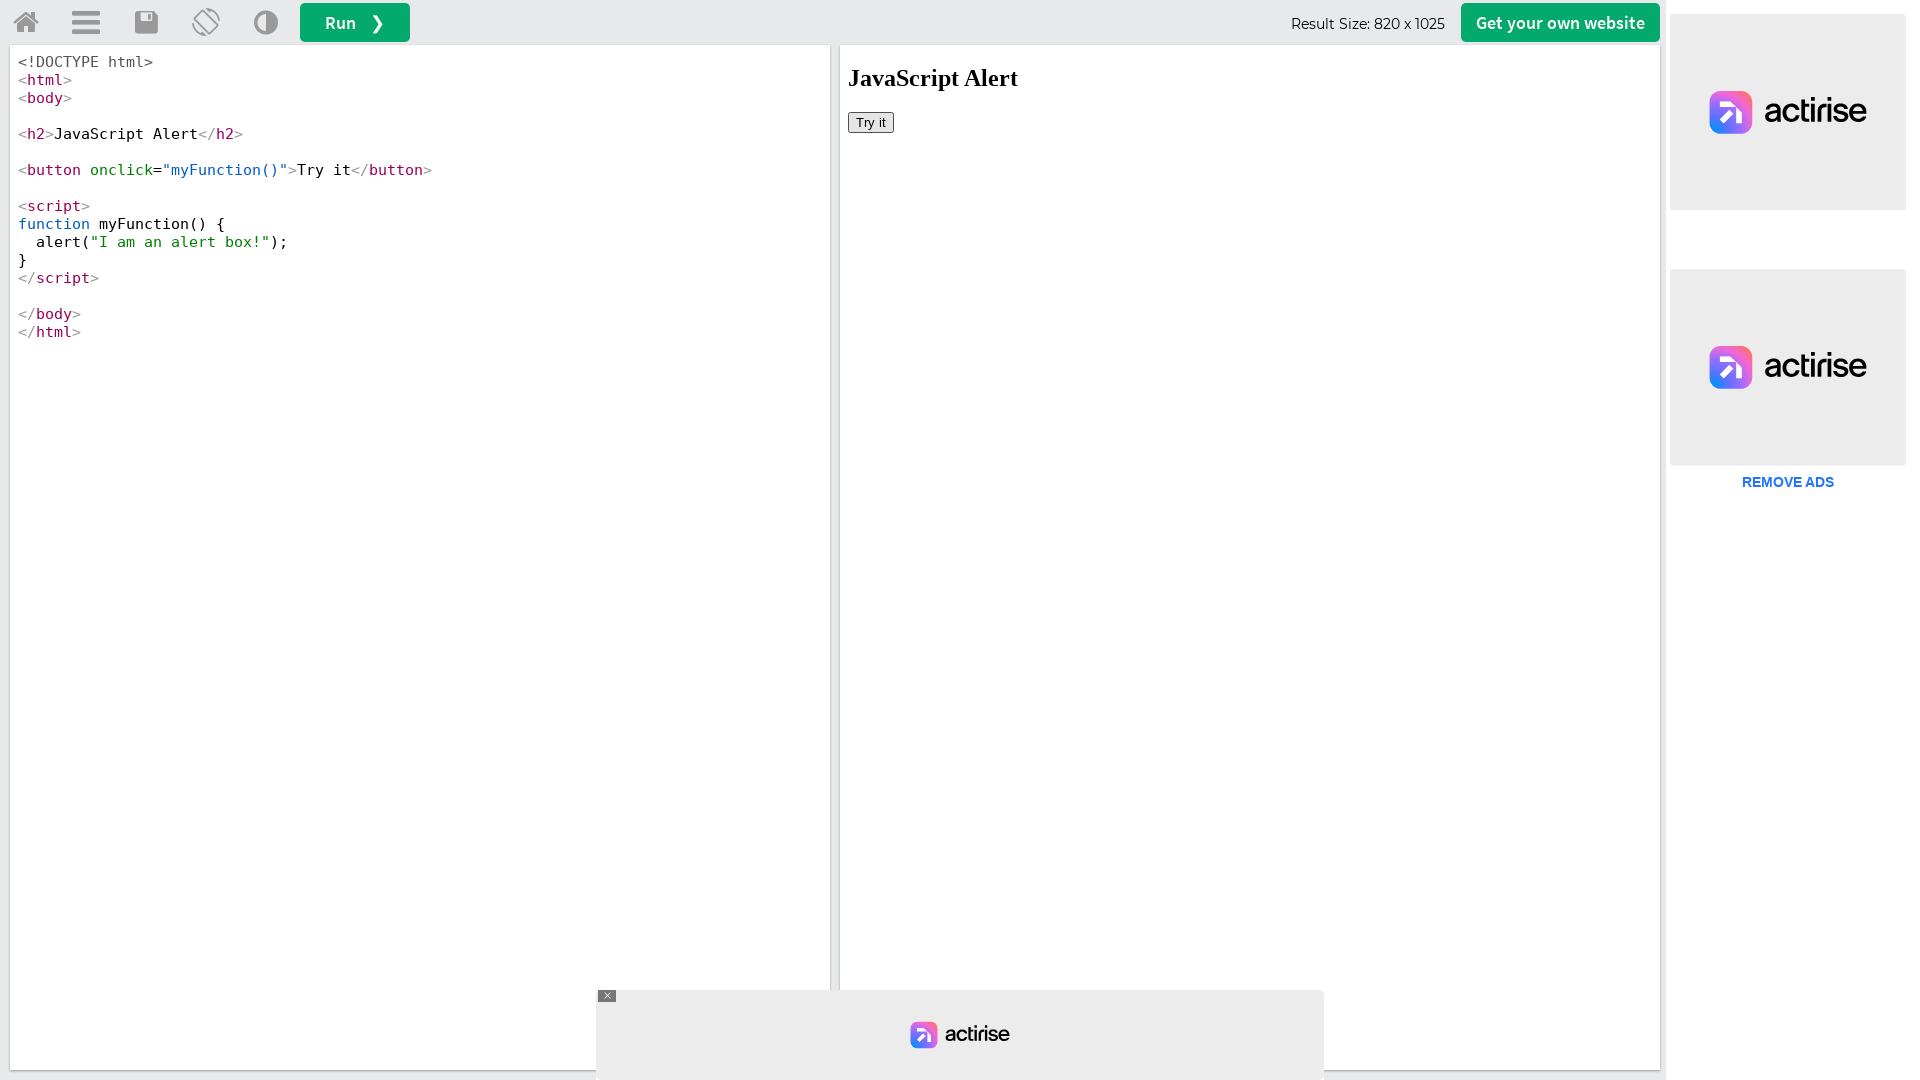

Clicked 'Try it' button again to trigger alert with handler ready at (871, 122) on #iframeResult >> internal:control=enter-frame >> html > body > button
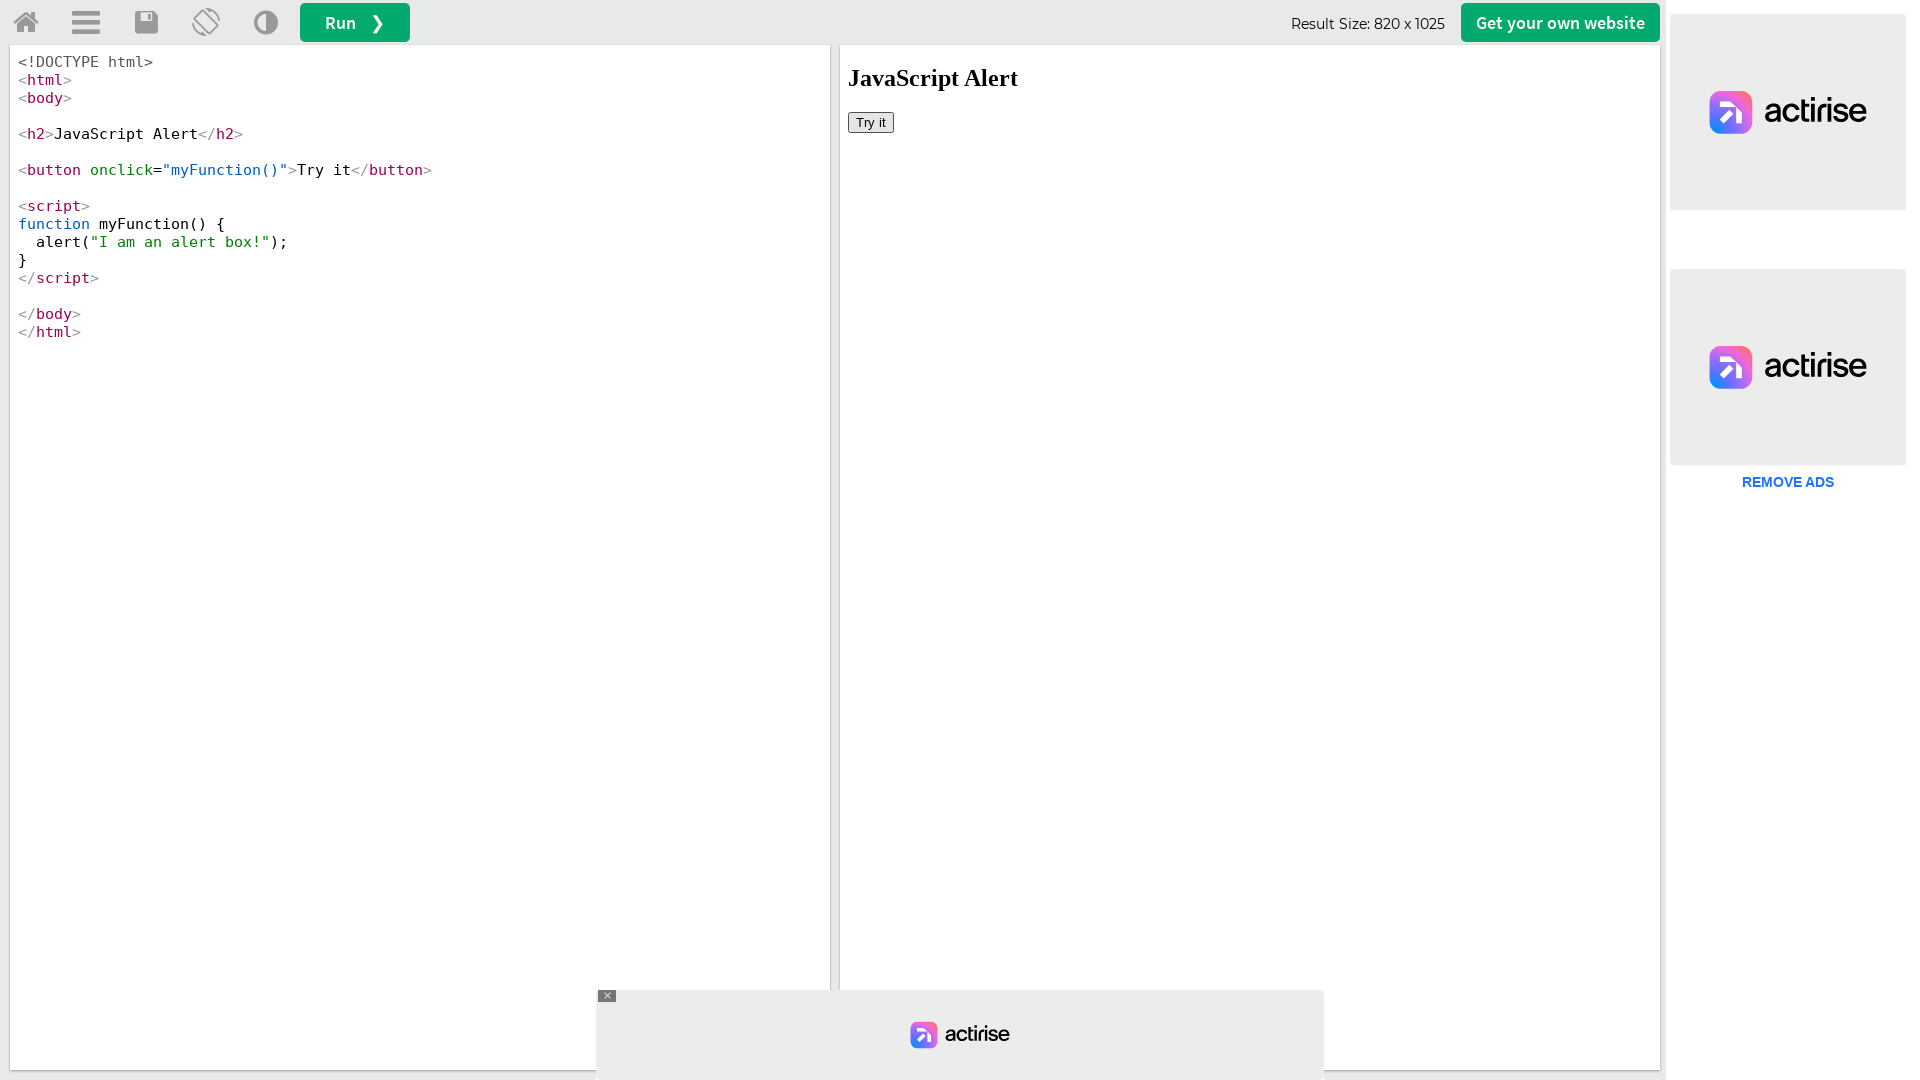

Waited 500ms for dialog interaction to complete
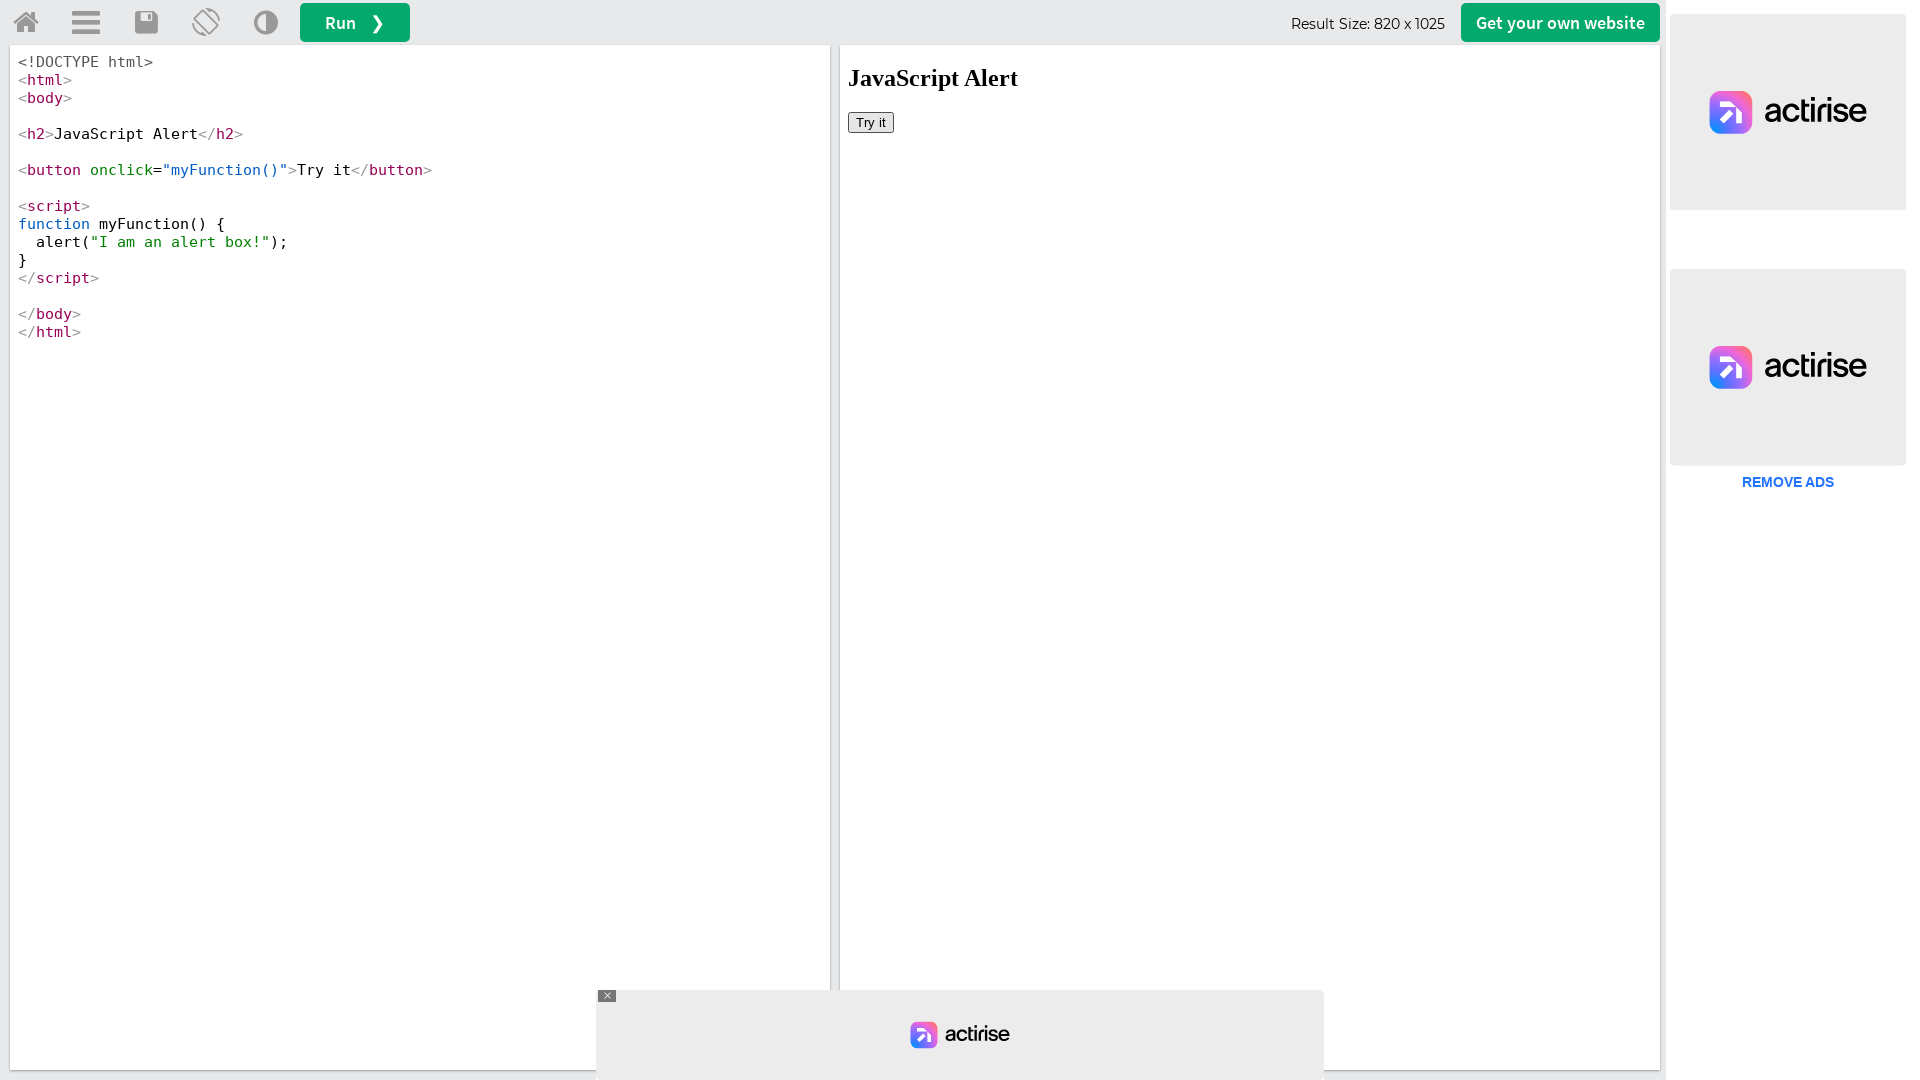

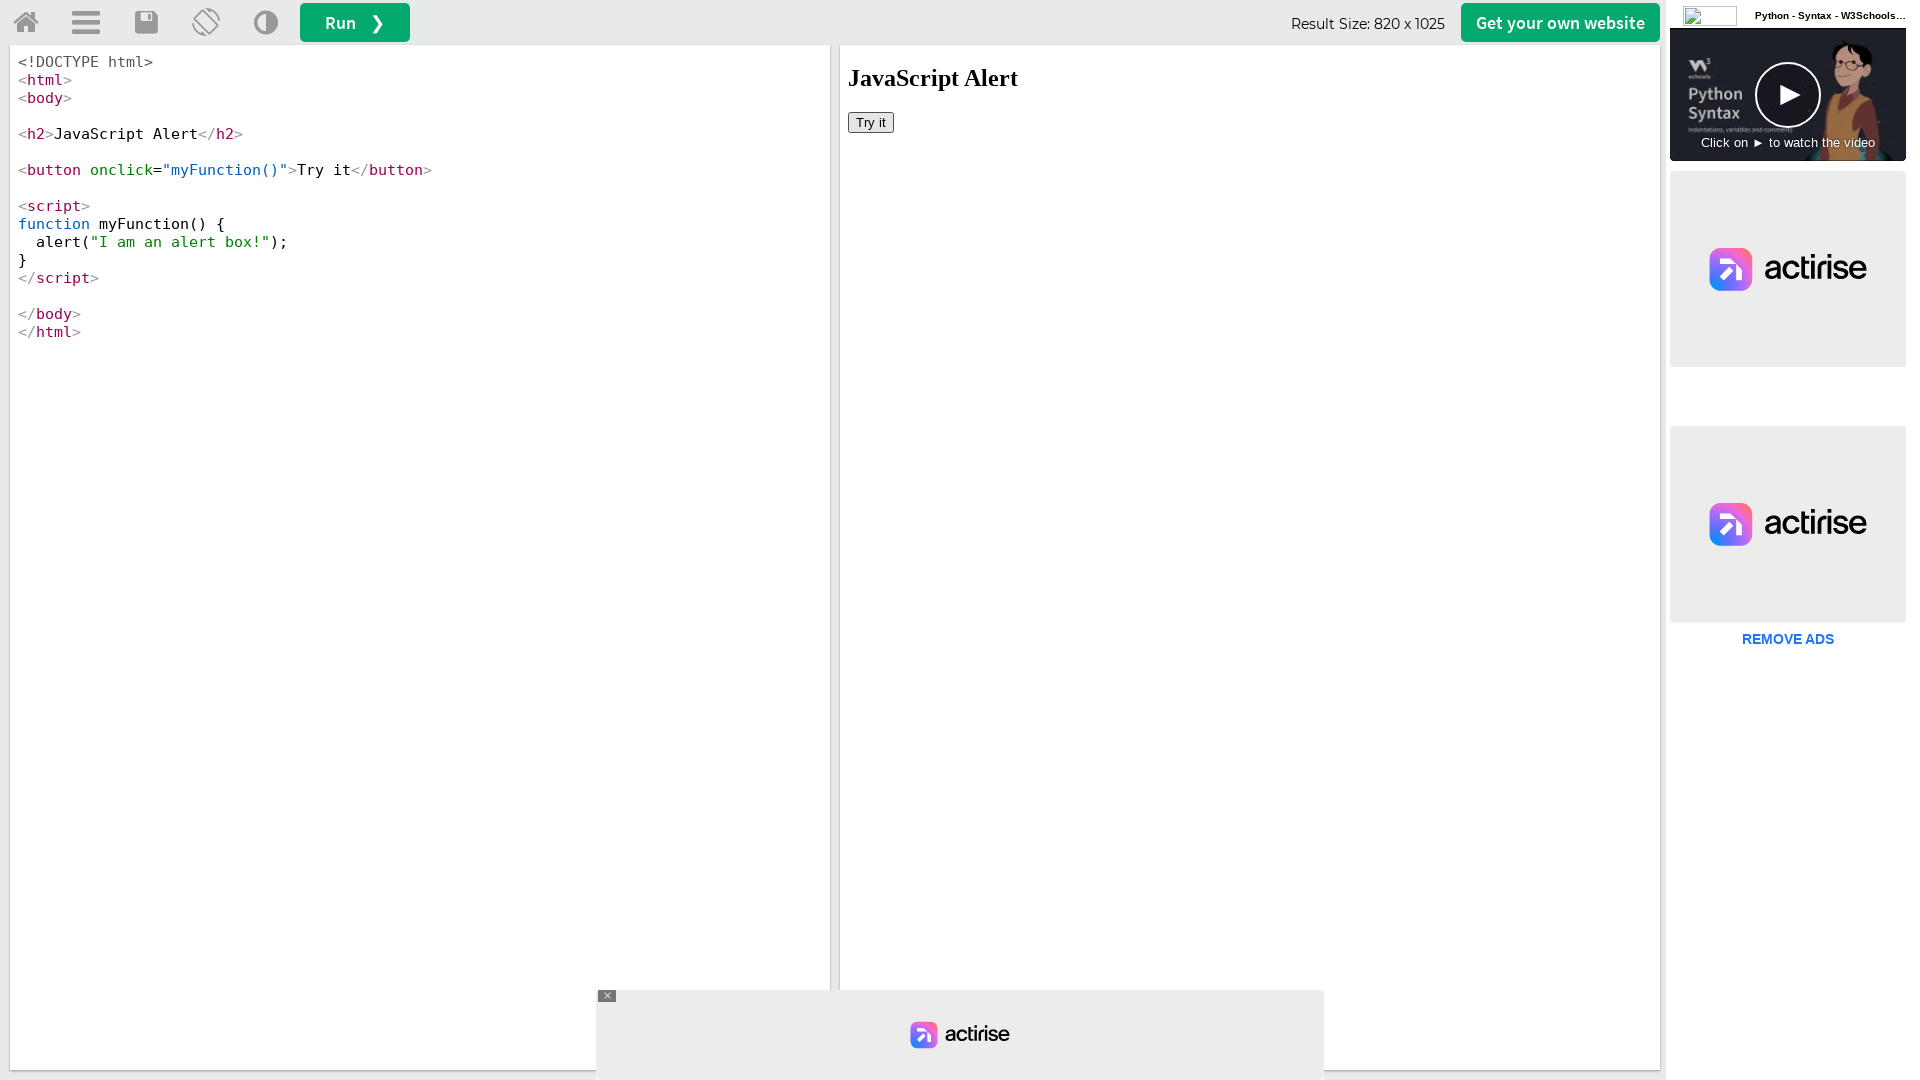